Tests adding a new todo item and verifying it appears in the list

Starting URL: https://todomvc.com/examples/react/dist/

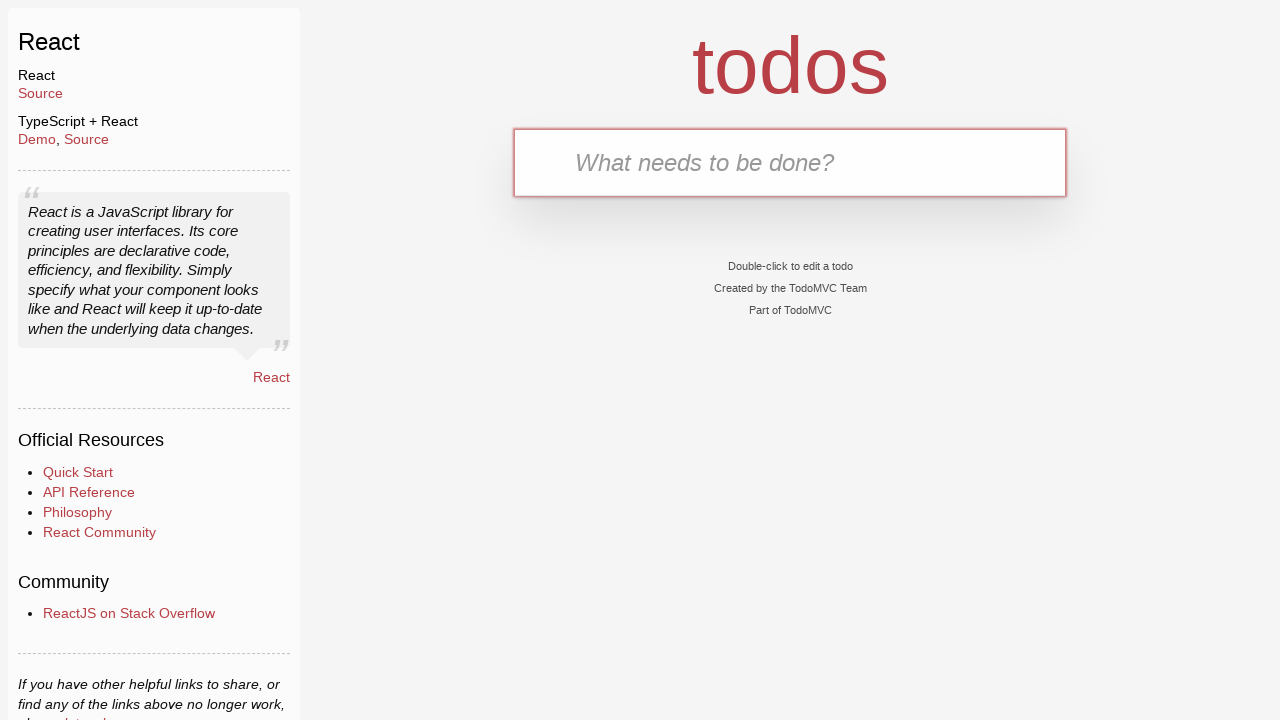

Filled new todo input field with 'test1' on .new-todo
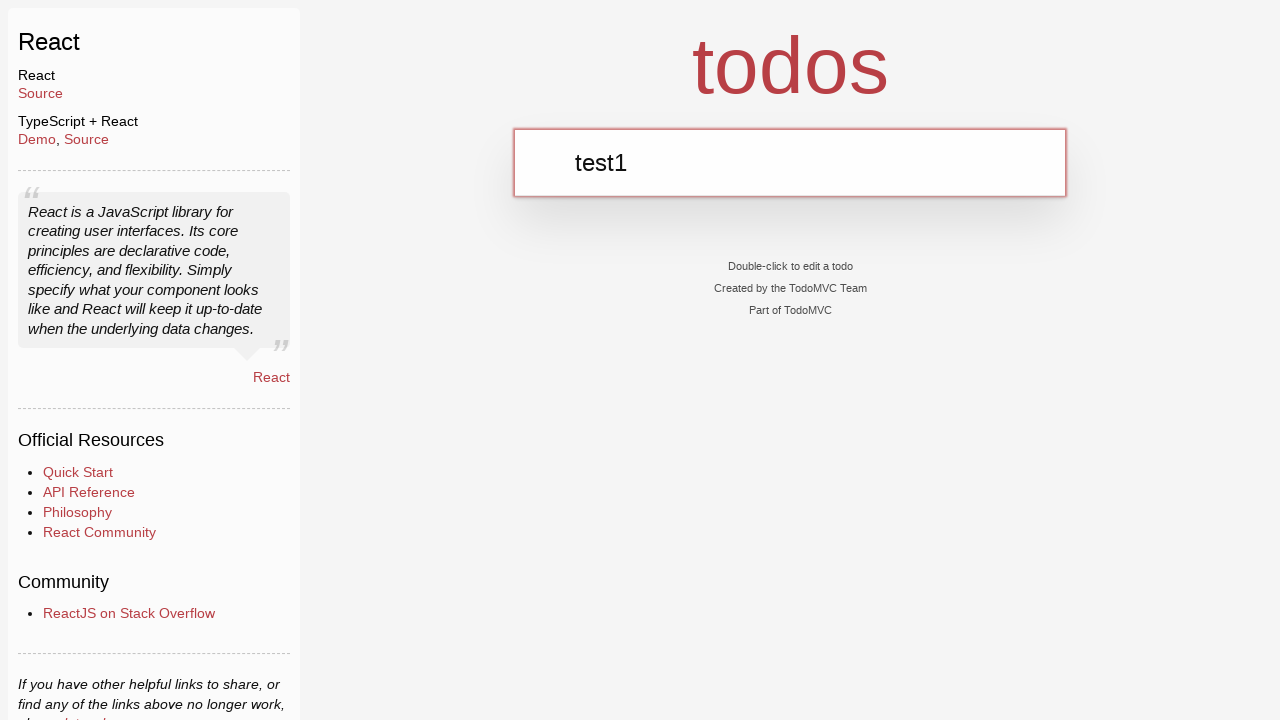

Pressed Enter to submit new todo item
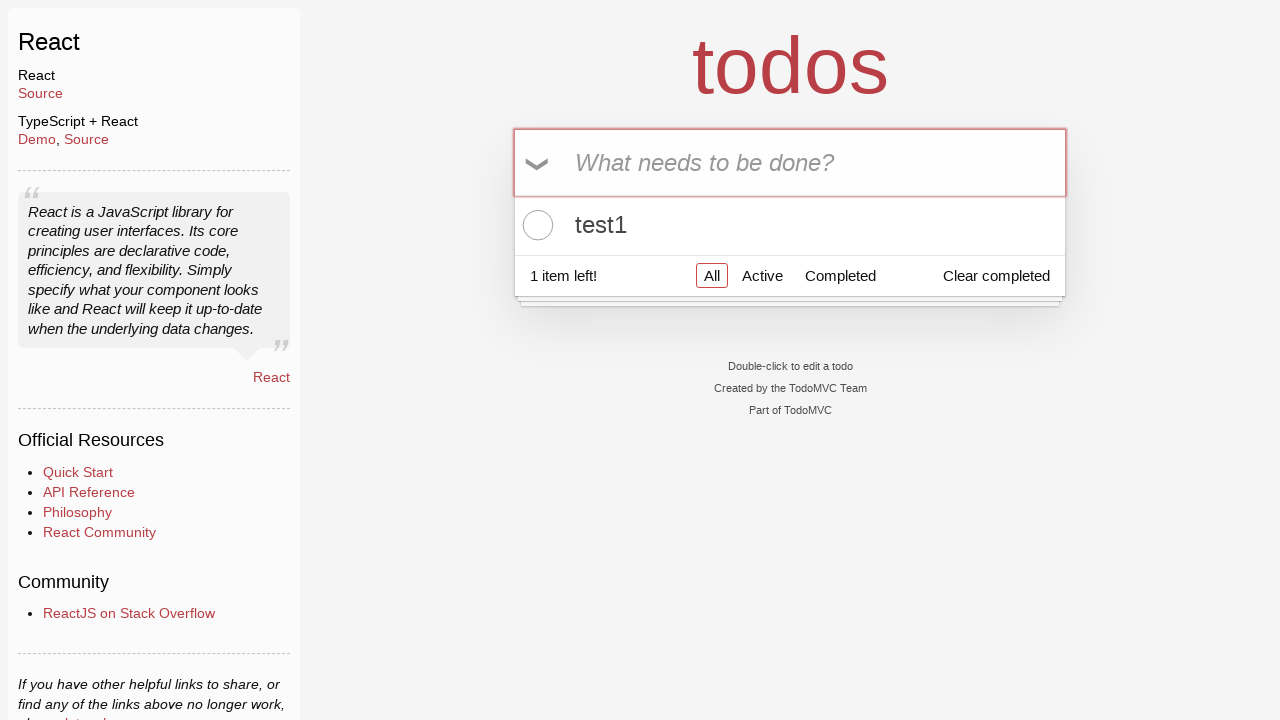

Verified todo item appears in the list
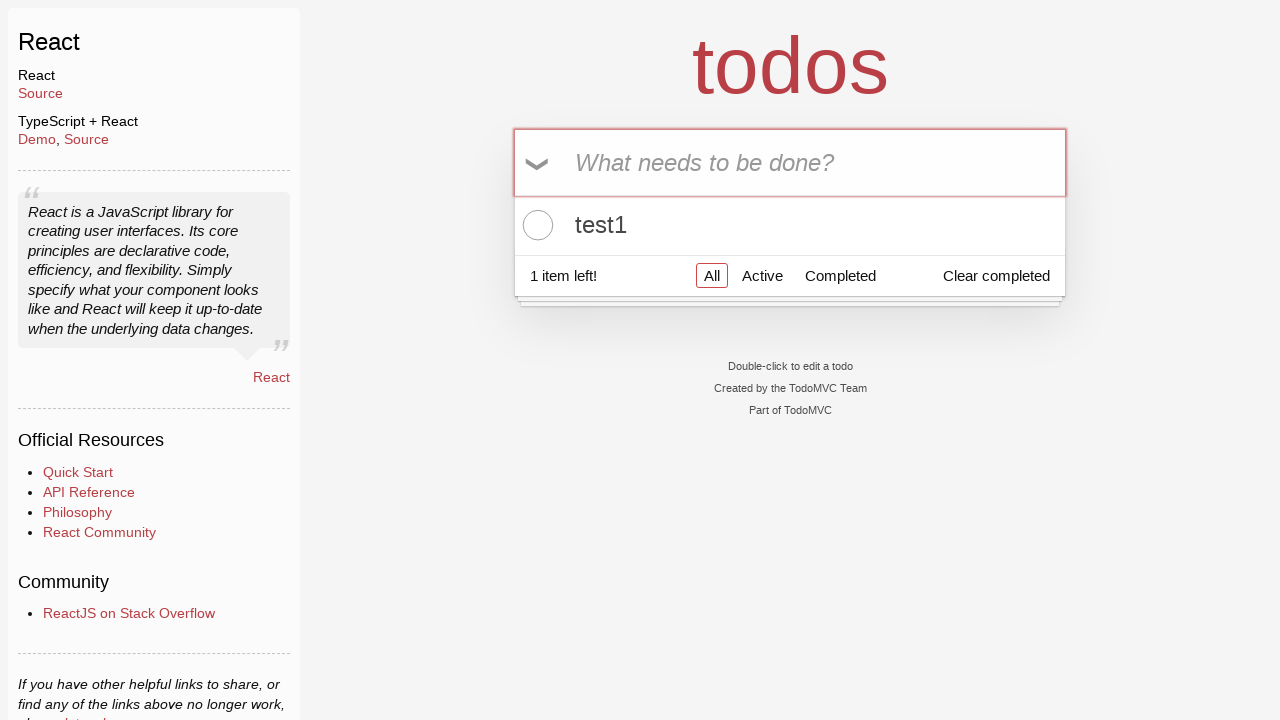

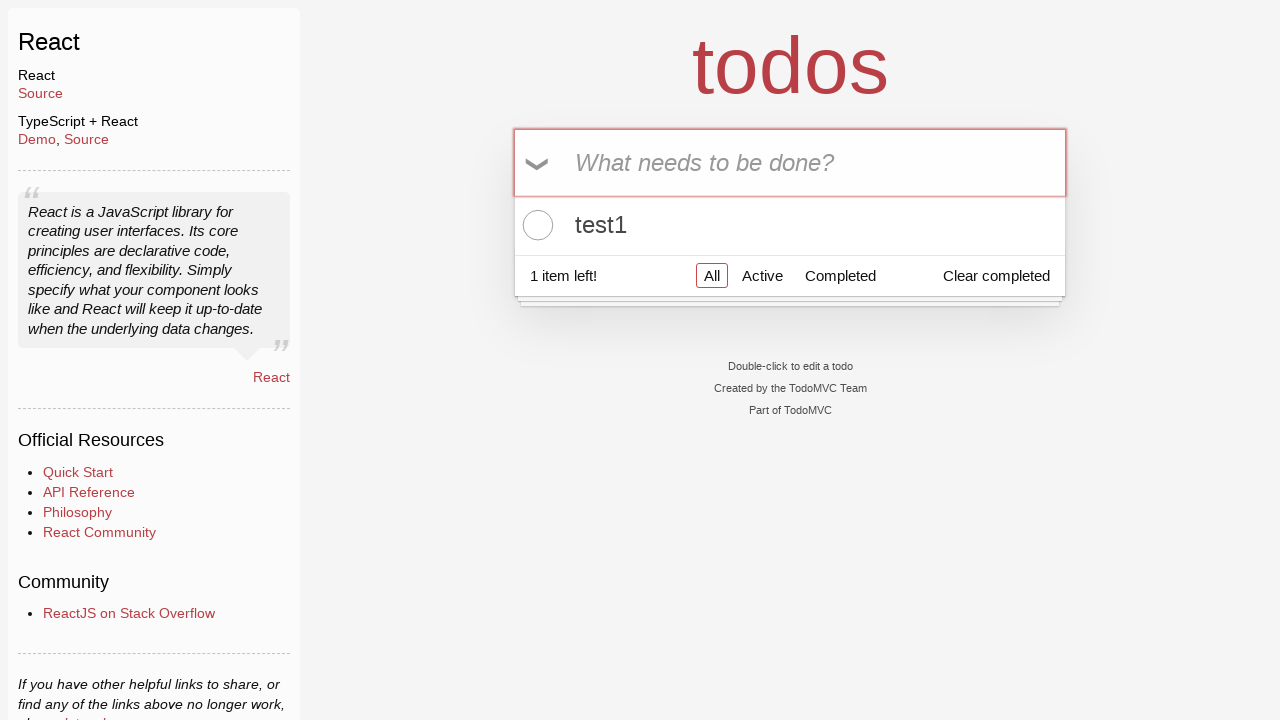